Tests window handle functionality by clicking a link that opens a new tab, switching to the new tab, clicking on "Courses" link, and then switching back to the parent window

Starting URL: https://rahulshettyacademy.com/AutomationPractice/

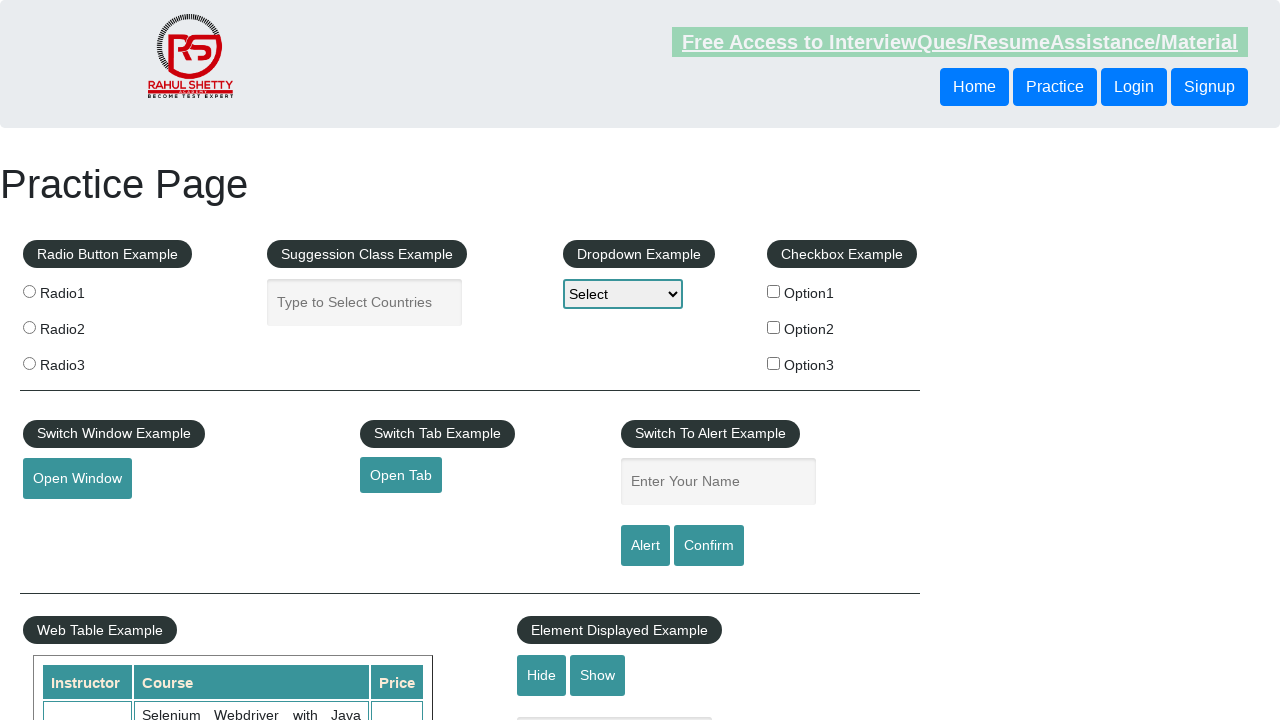

Clicked 'Open Tab' button to open a new tab at (401, 475) on #opentab
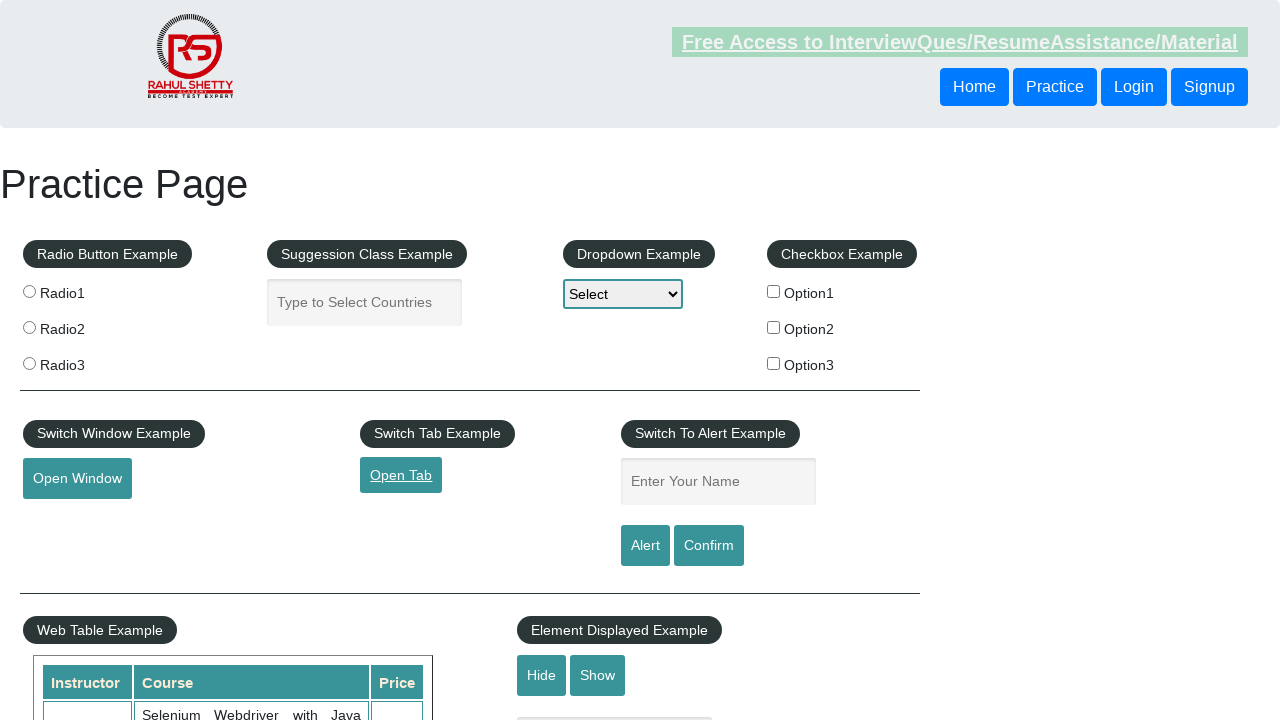

Captured new tab/page reference
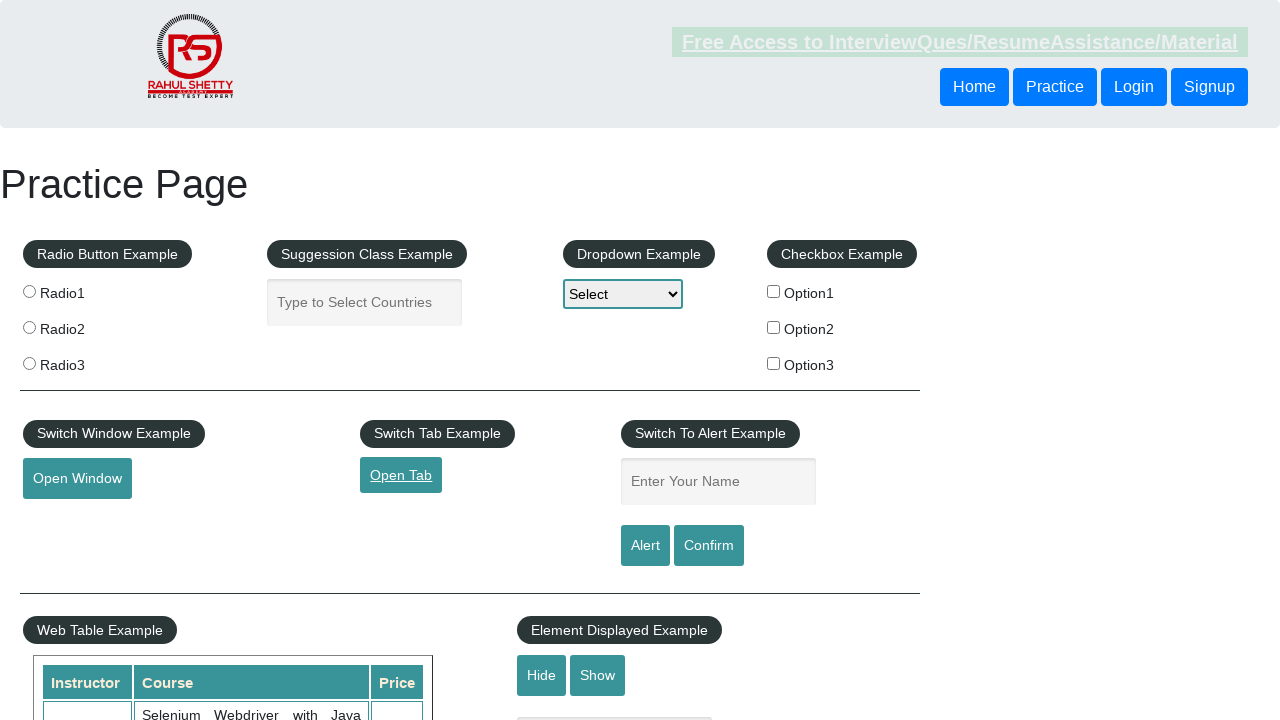

New tab finished loading
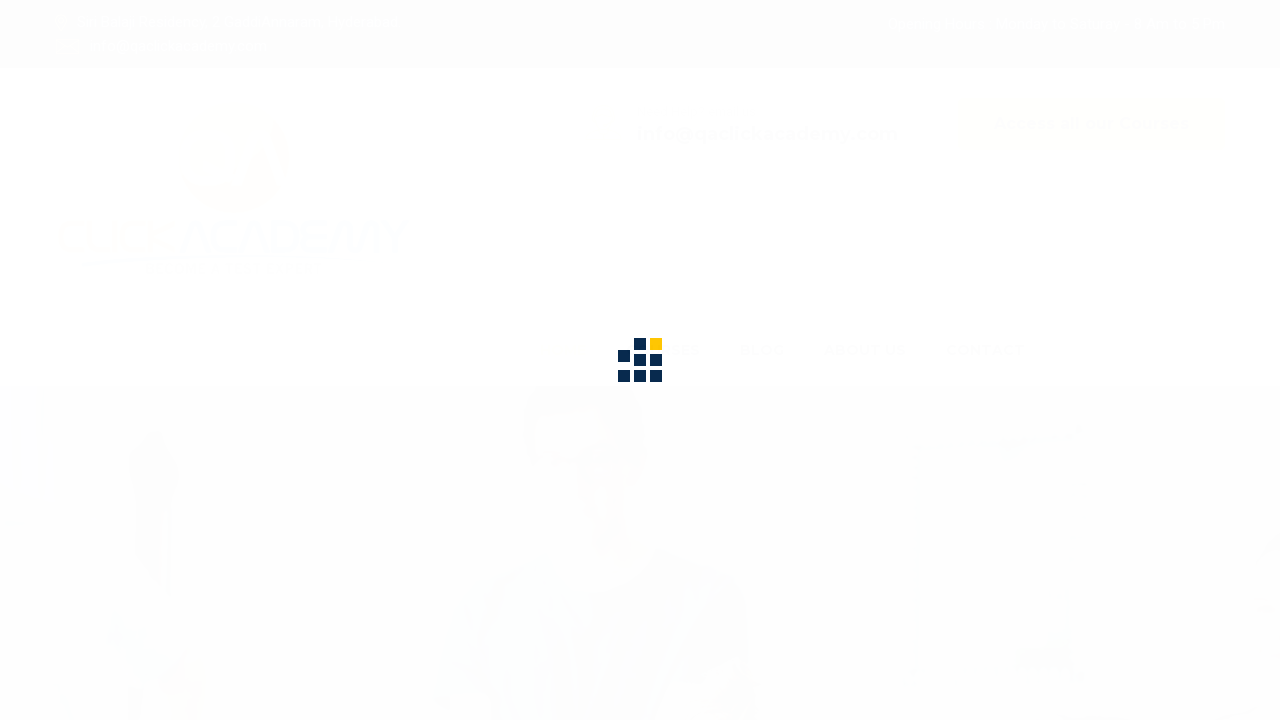

Clicked 'Courses' link in the new tab at (1092, 124) on a:text('Courses')
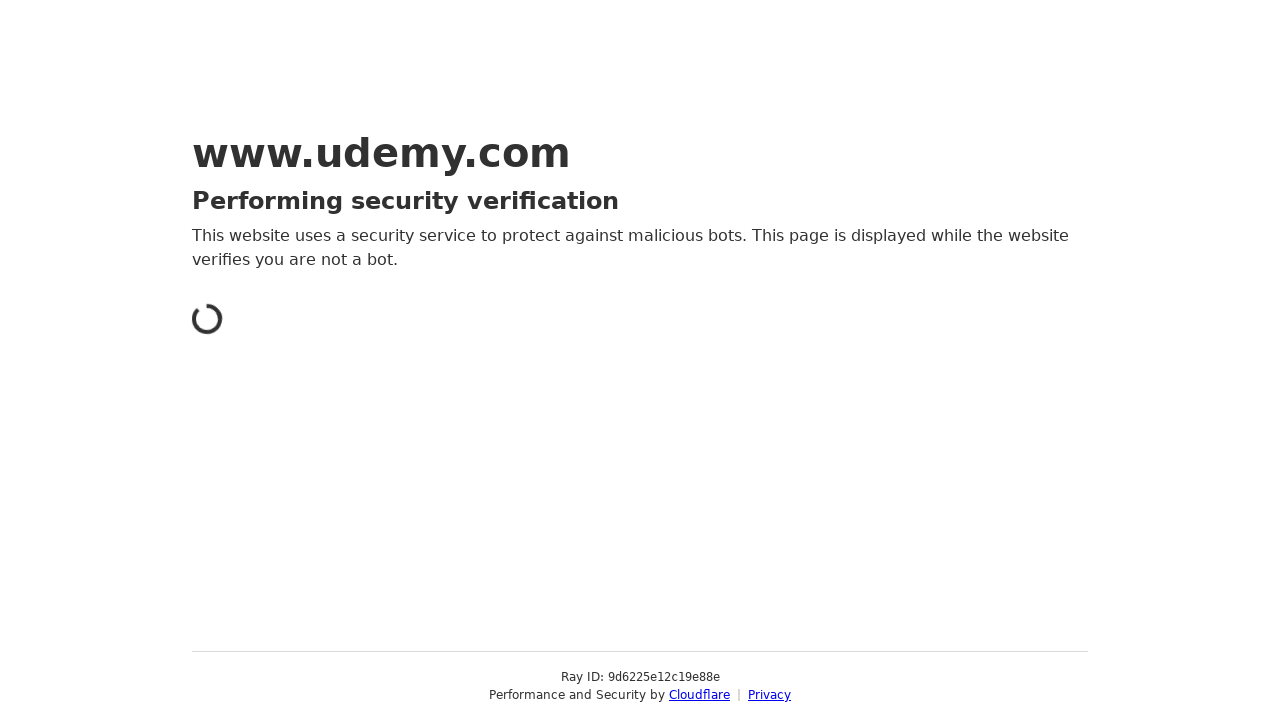

Switched back to original tab/parent window
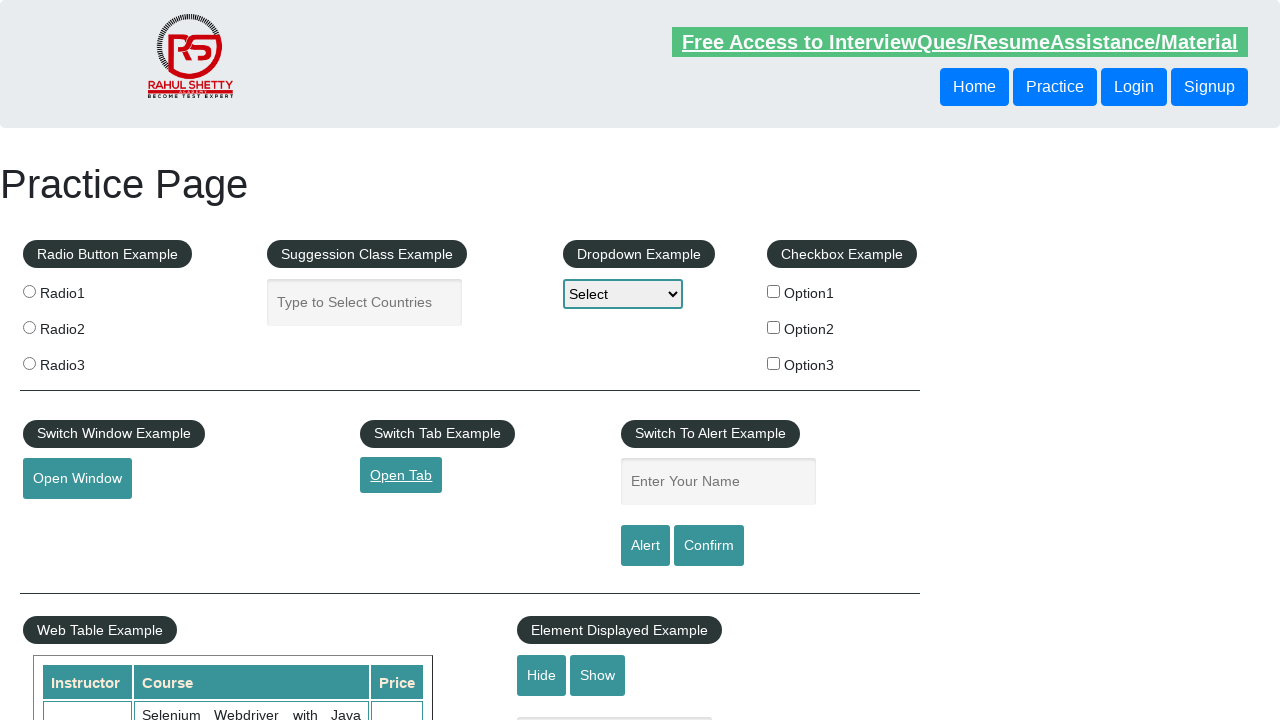

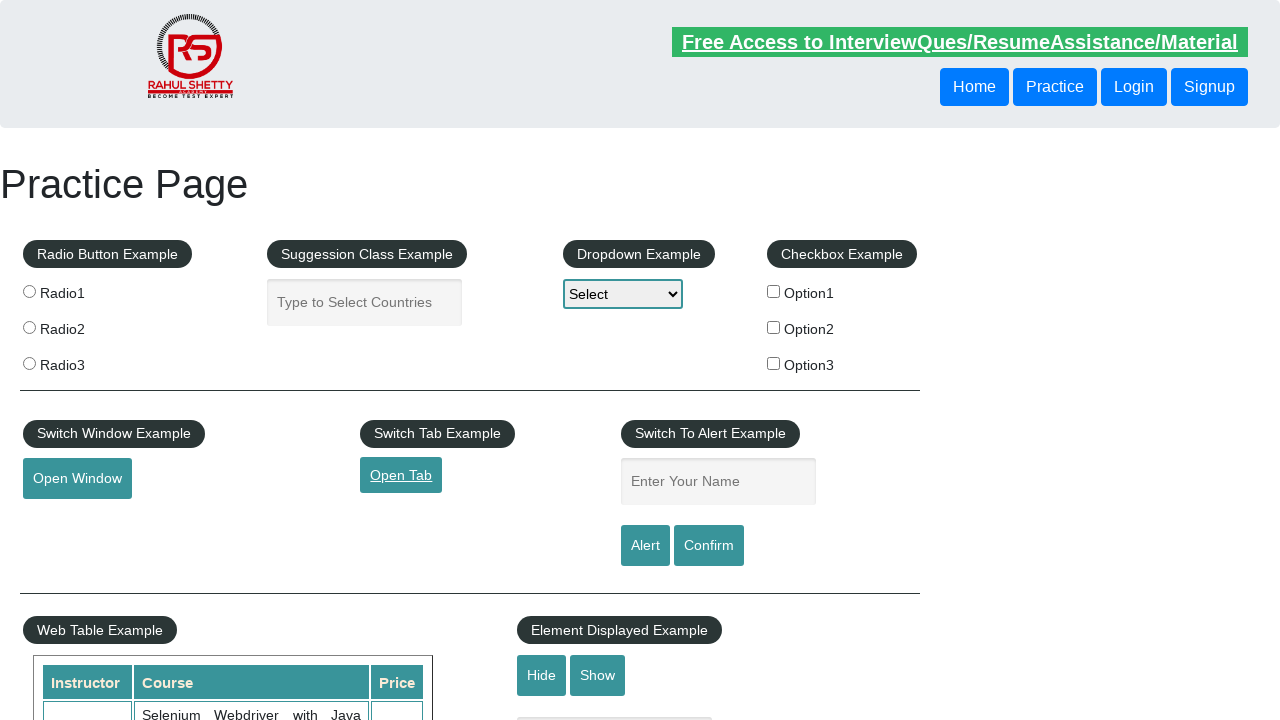